Tests dynamic controls page by clicking Remove button, verifying "It's gone!" message appears, then clicking Add button and verifying "It's back!" message appears

Starting URL: https://the-internet.herokuapp.com/dynamic_controls

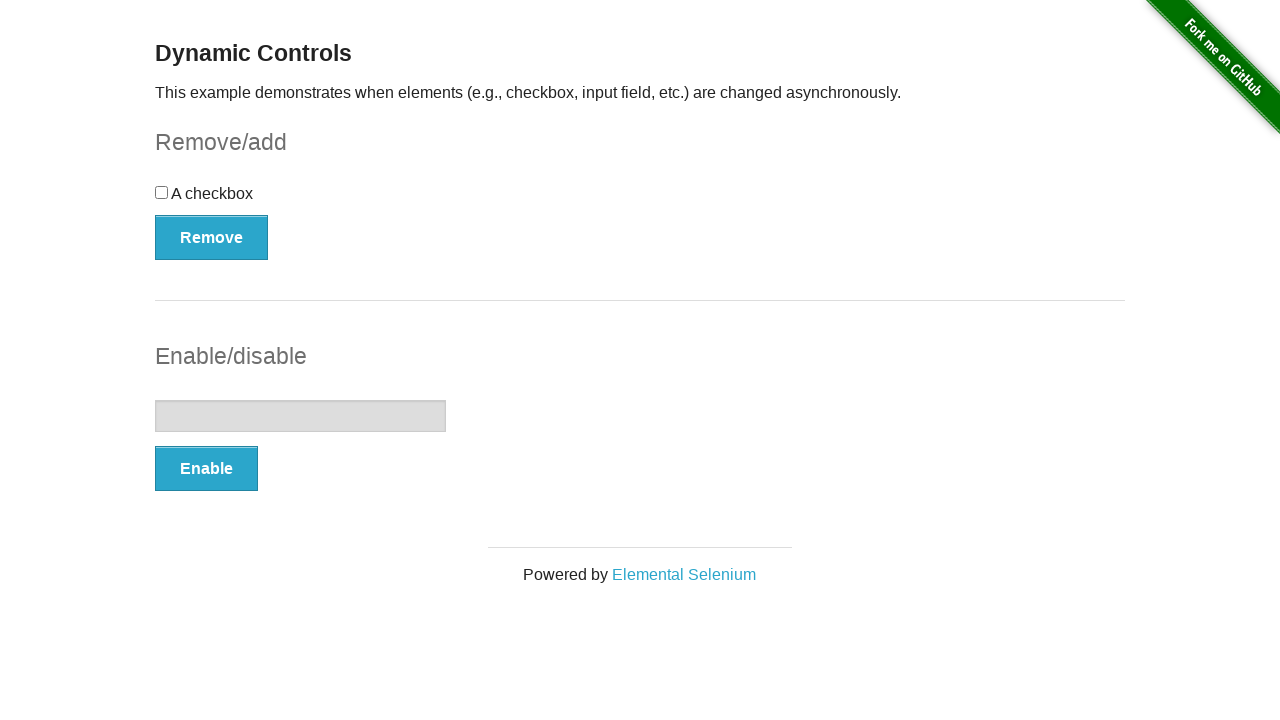

Clicked Remove button at (212, 237) on xpath=//button[text()='Remove']
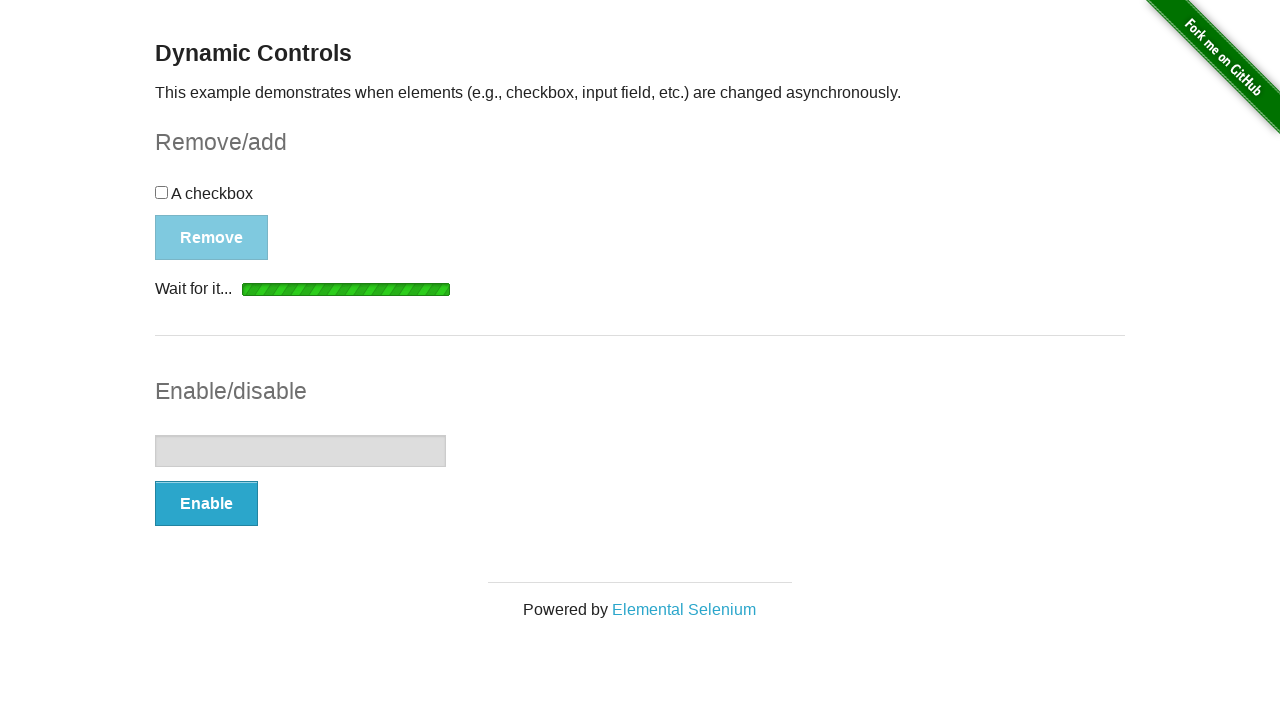

Waited for 'It's gone!' message to appear
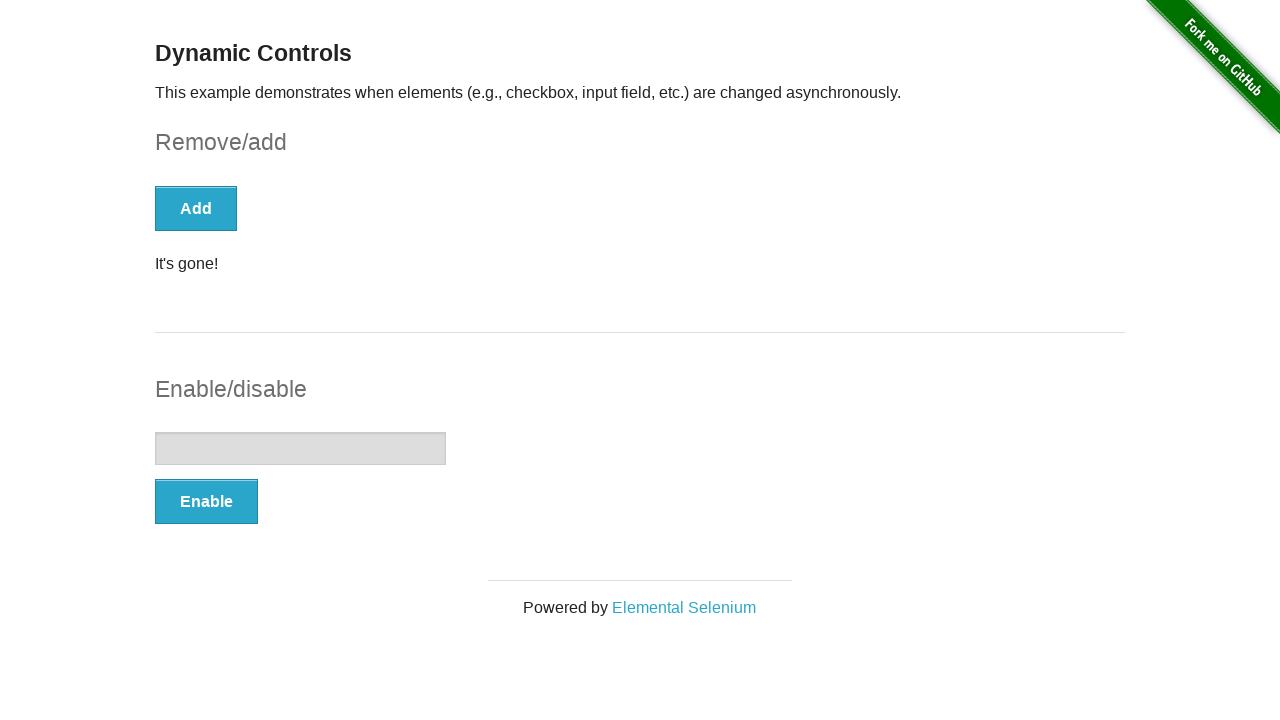

Located 'It's gone!' element
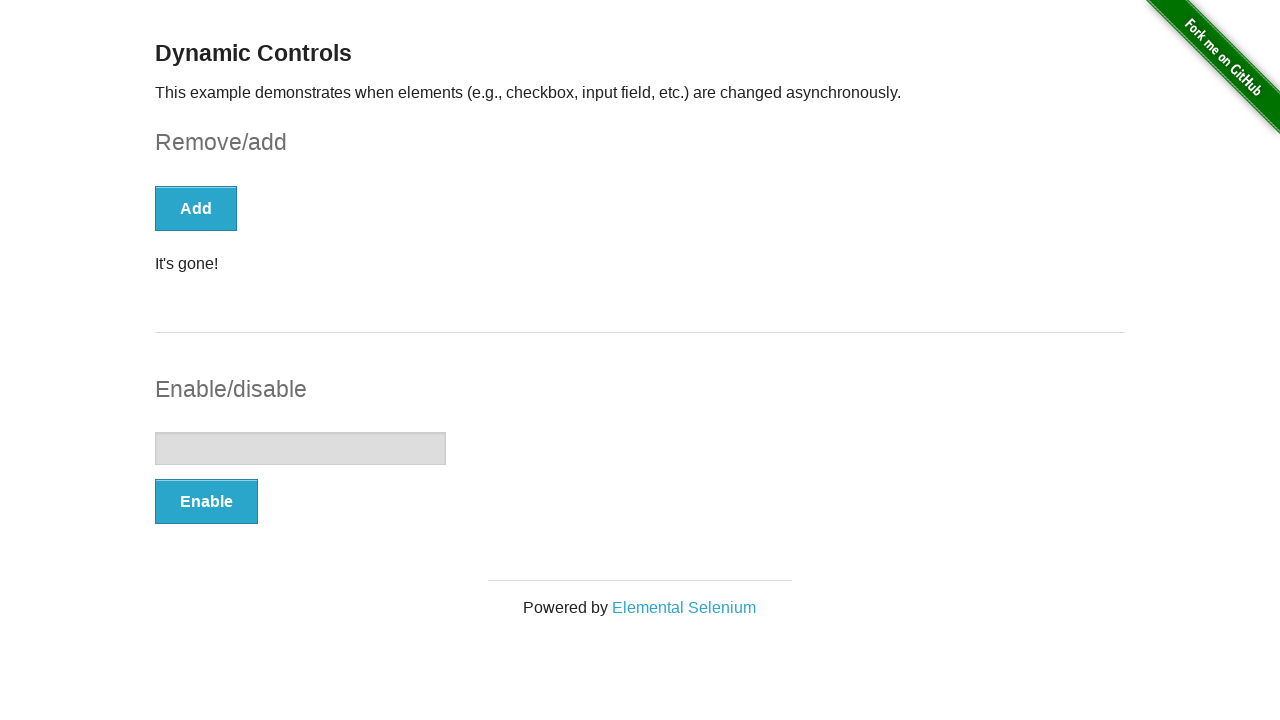

Verified 'It's gone!' message is visible
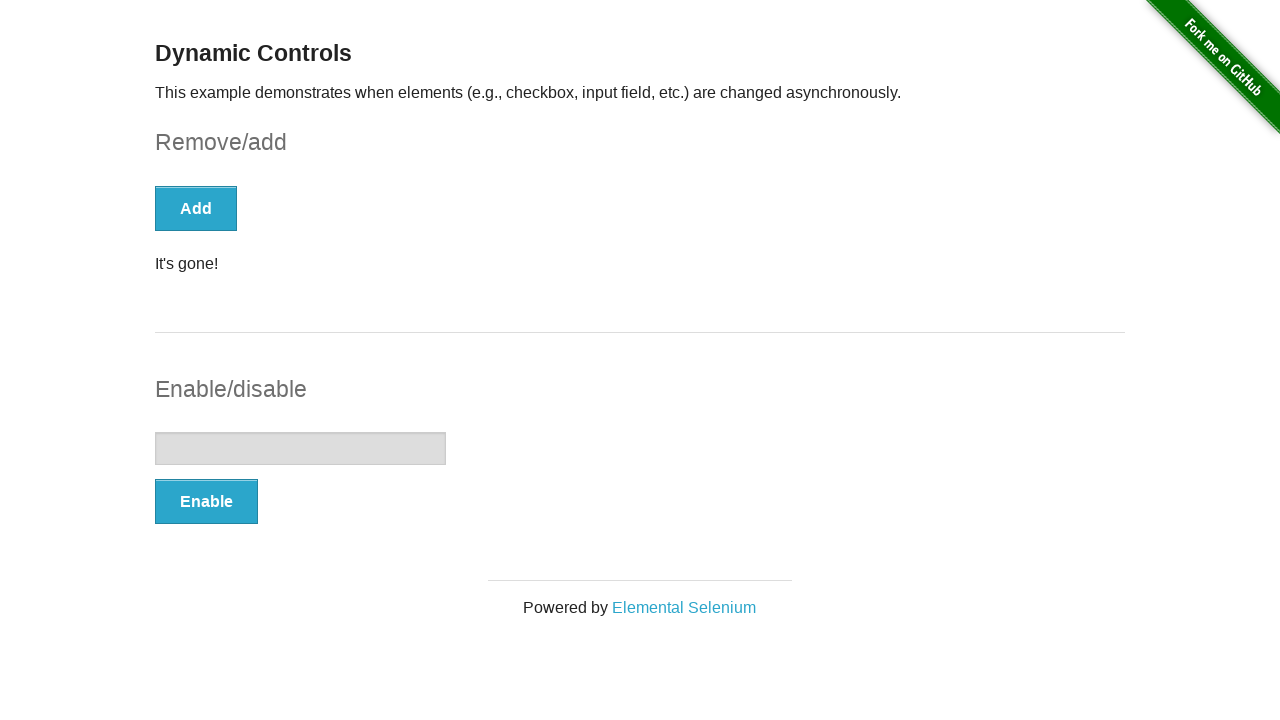

Clicked Add button at (196, 208) on xpath=//*[text()='Add']
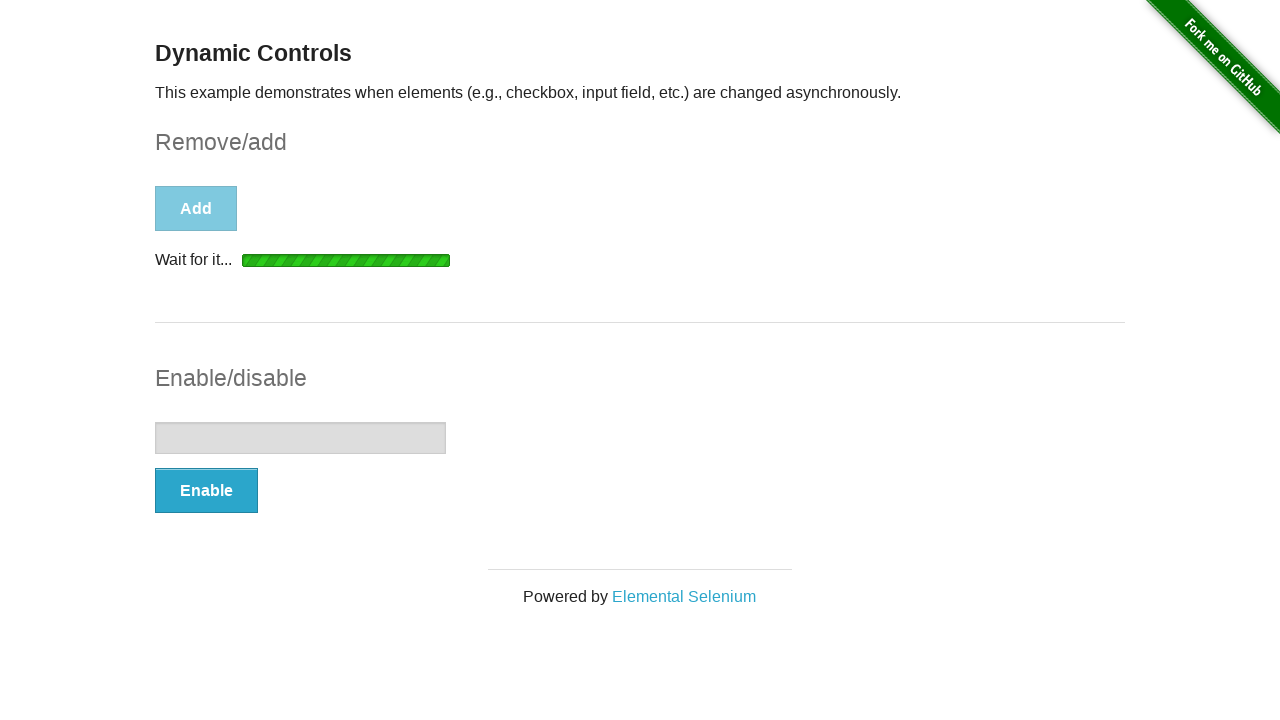

Waited for 'It's back!' message to appear
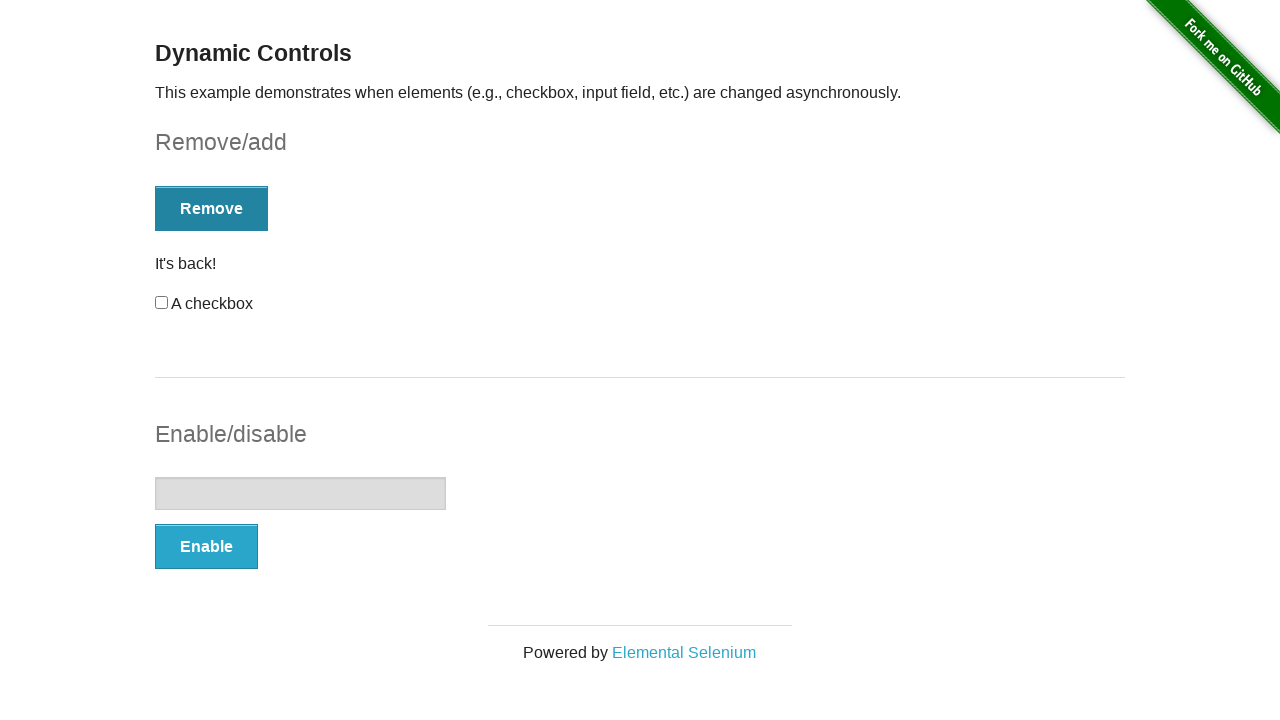

Located 'It's back!' element
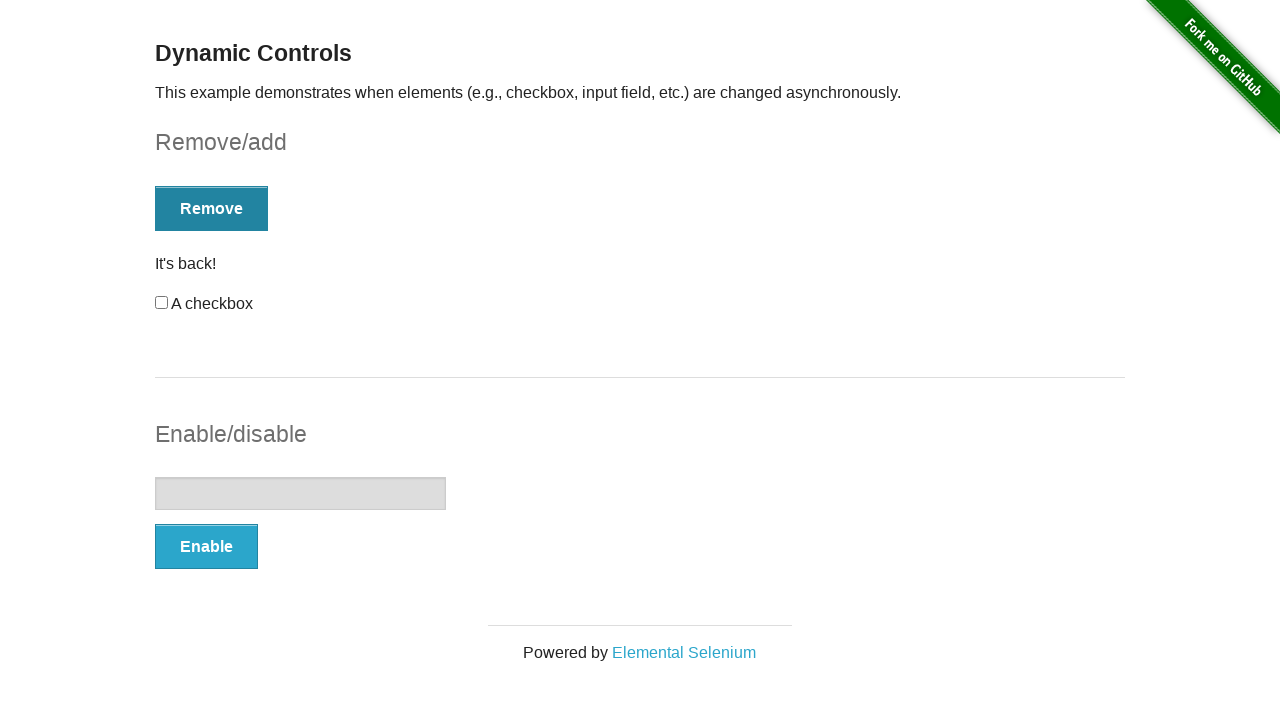

Verified 'It's back!' message is visible
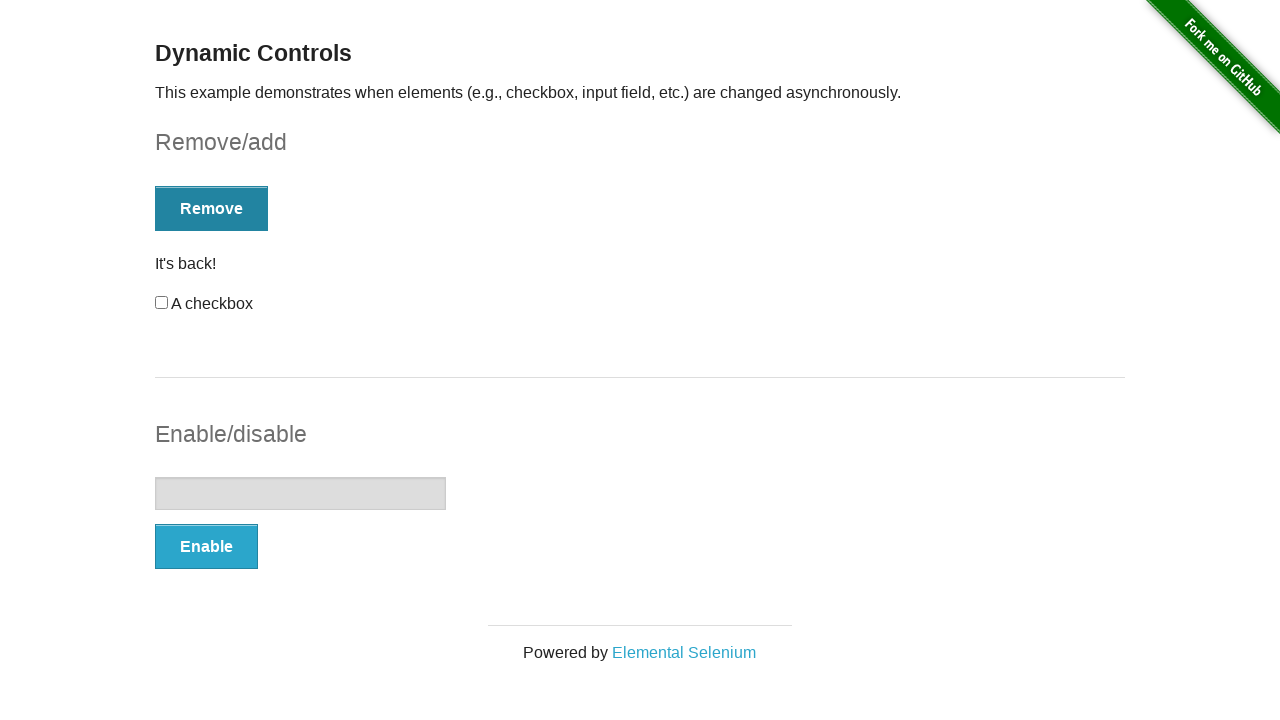

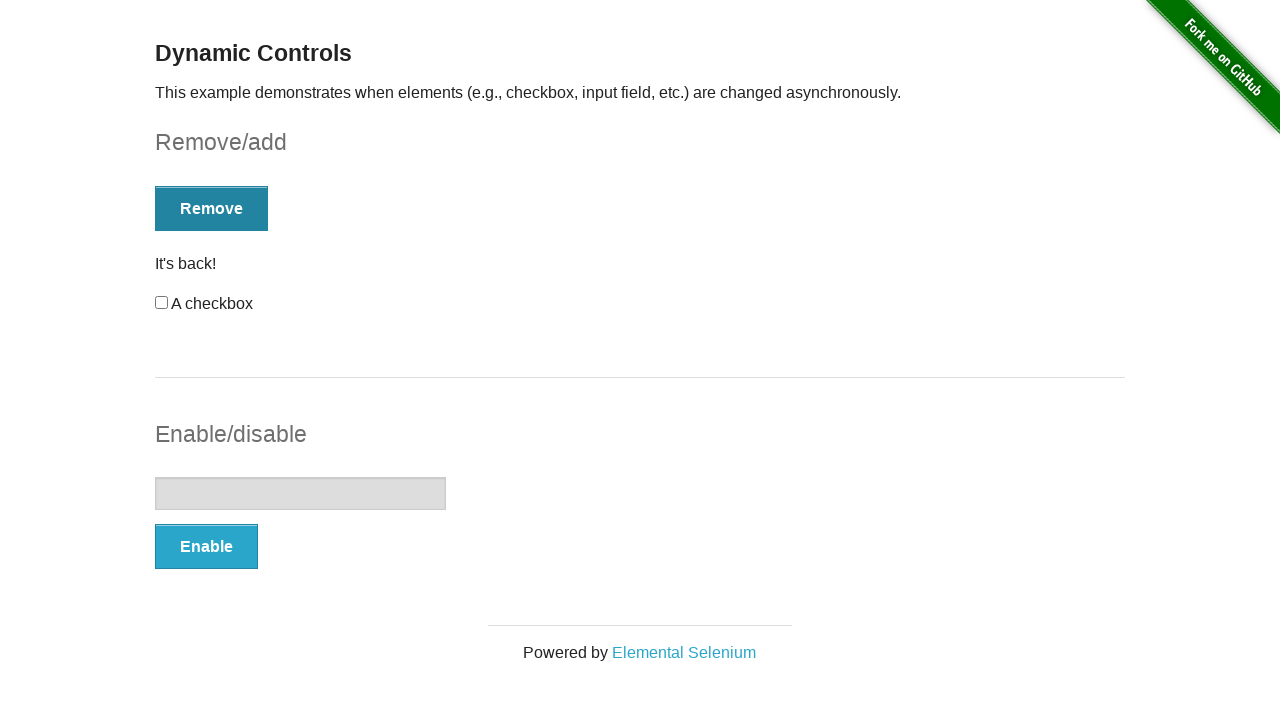